Tests calendar UI interaction by selecting a specific date (June 15, 2027) from a React date picker component, navigating through year and month views.

Starting URL: https://rahulshettyacademy.com/seleniumPractise/#/offers

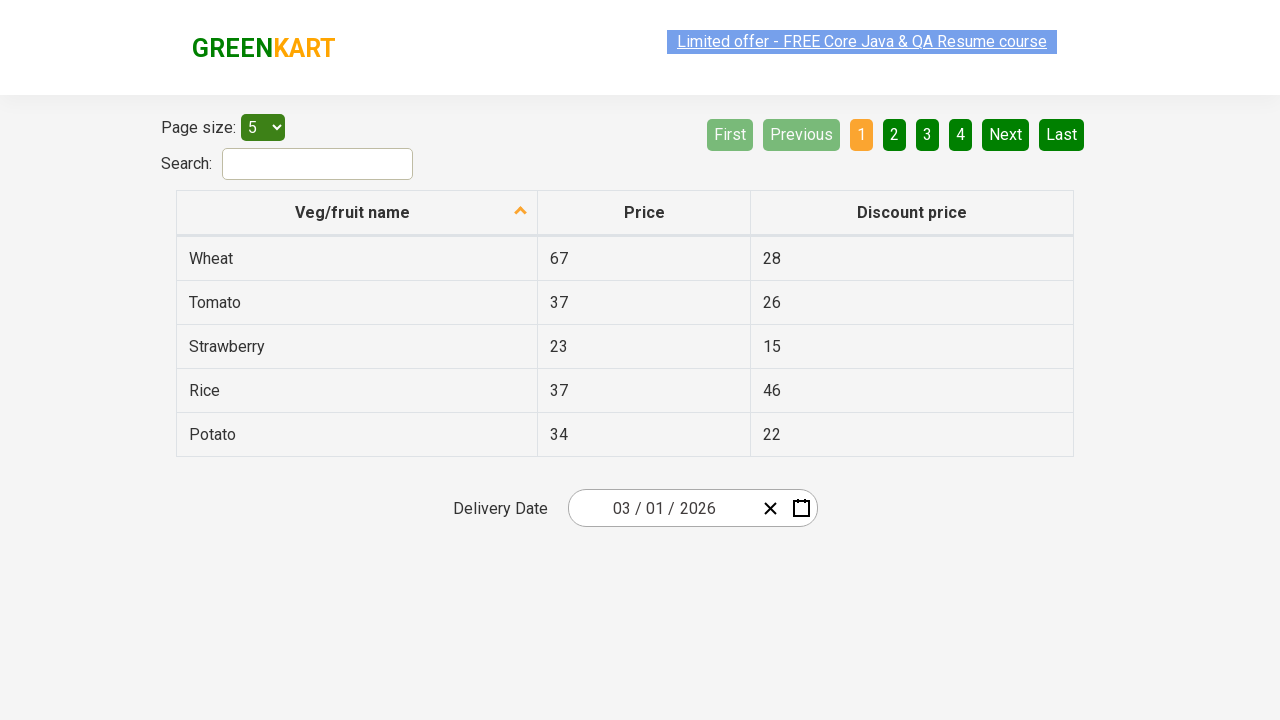

Clicked calendar button to open date picker at (801, 508) on .react-date-picker__calendar-button
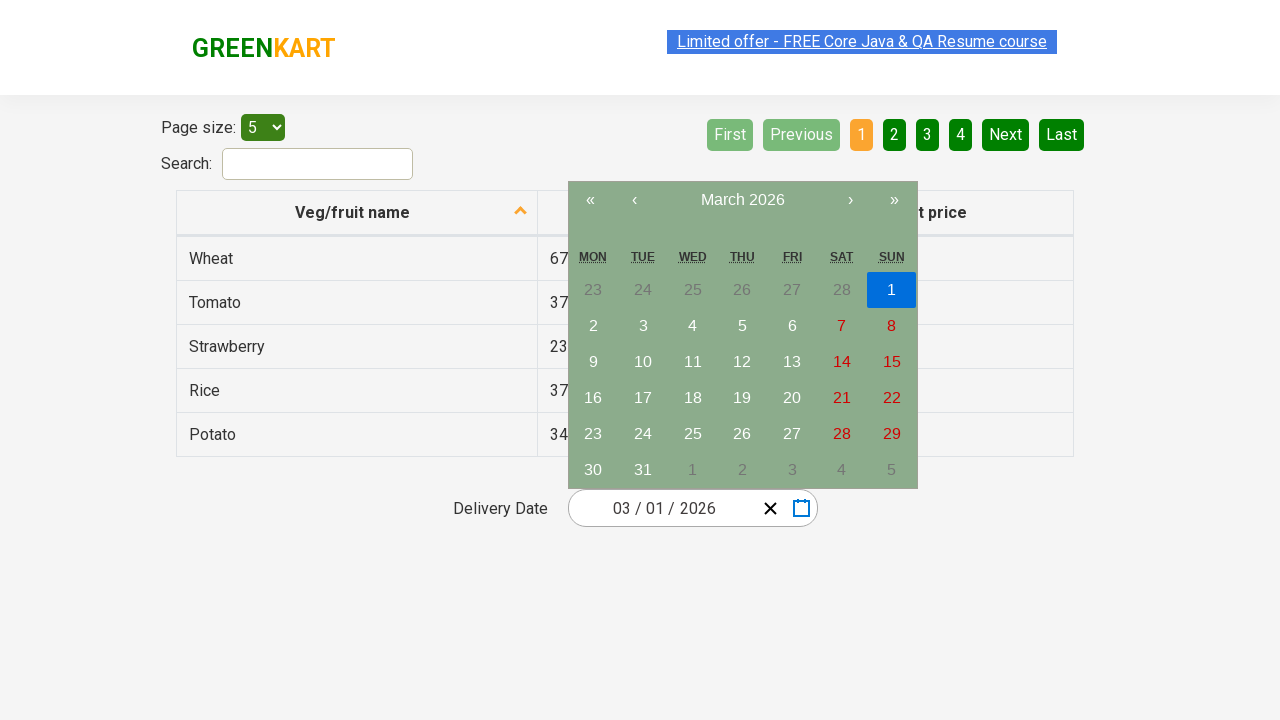

Clicked navigation label to navigate to month view at (742, 200) on .react-calendar__navigation__label__labelText
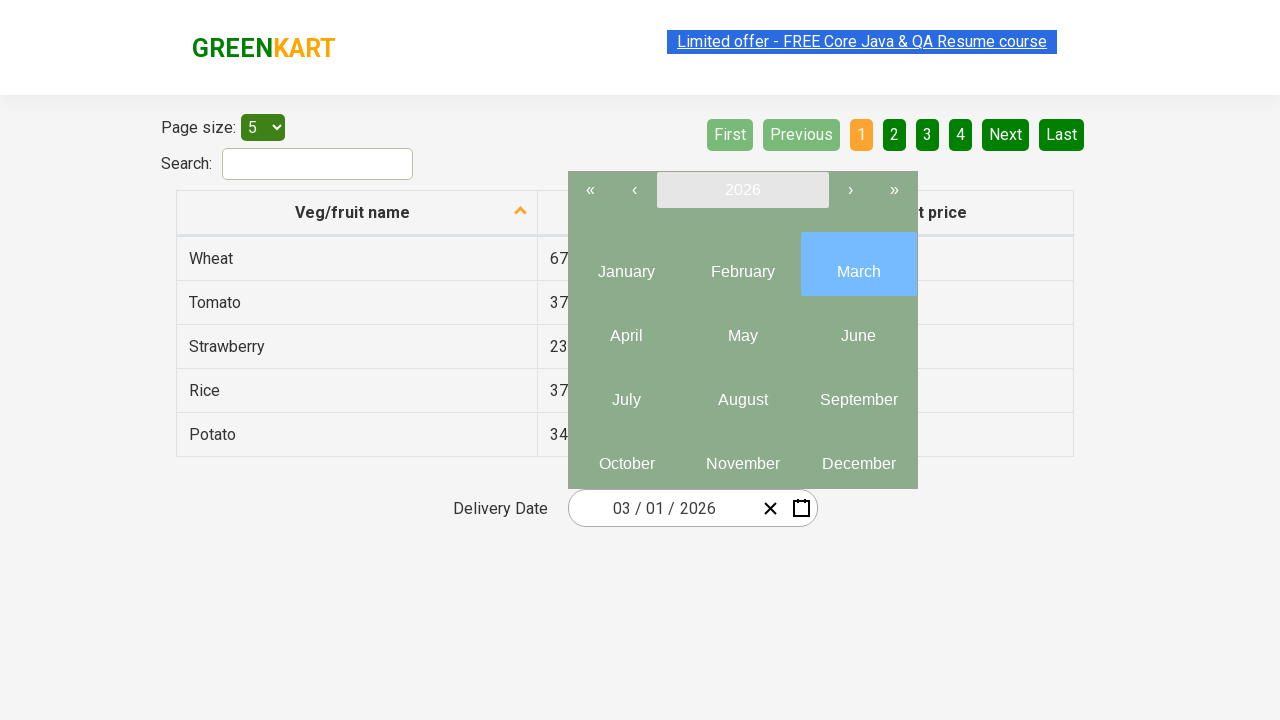

Clicked navigation label again to navigate to year view at (742, 190) on .react-calendar__navigation__label__labelText
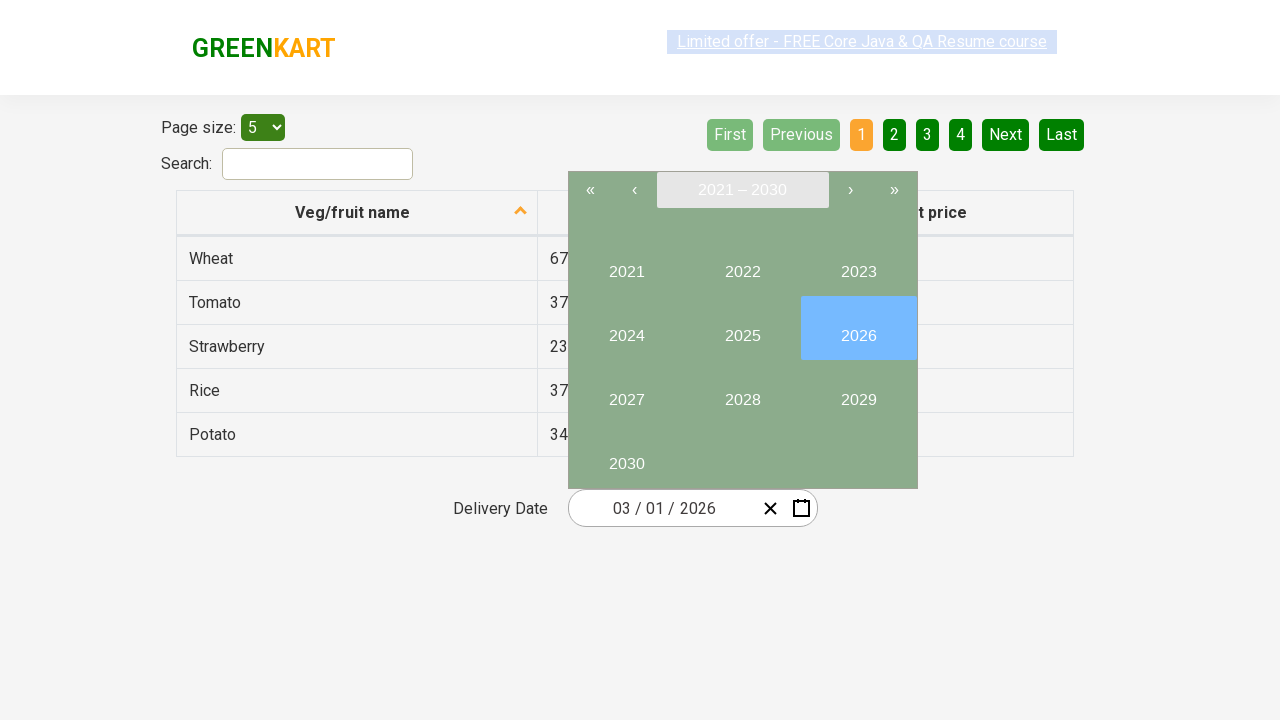

Selected year 2027 at (626, 392) on //button[text()='2027']
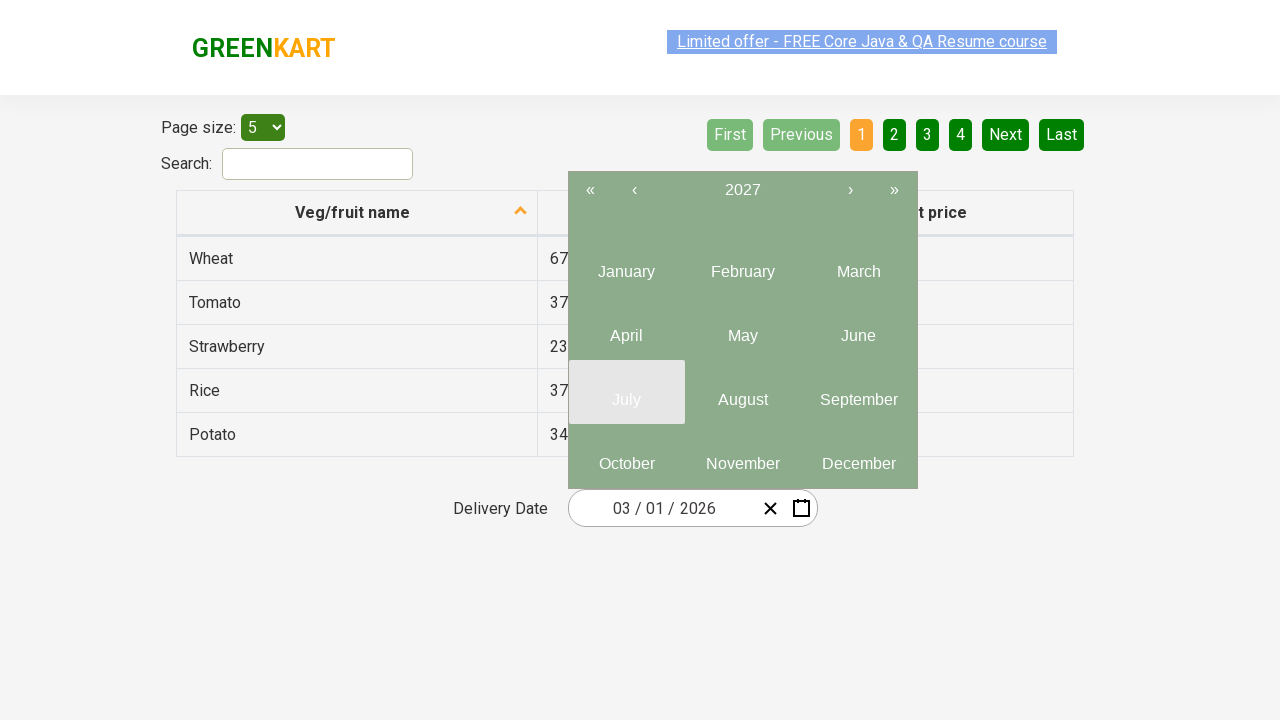

Selected month 6 (June) at (858, 328) on .react-calendar__year-view__months__month >> nth=5
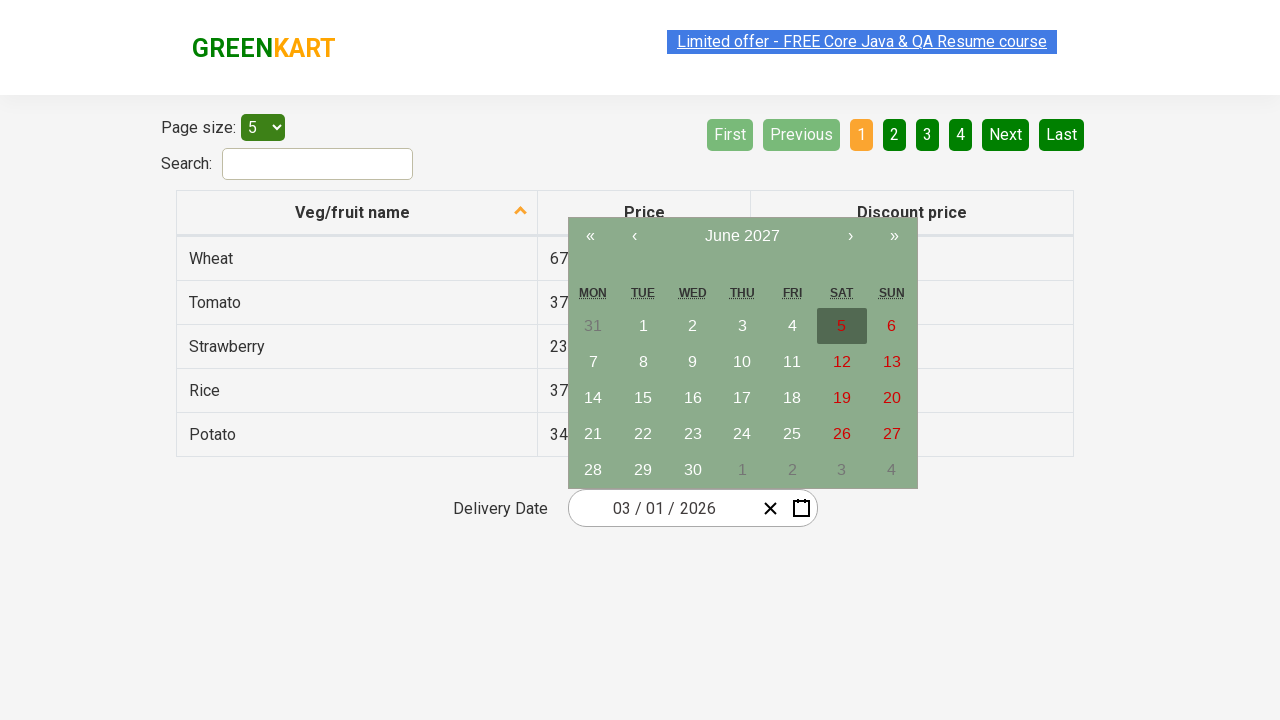

Selected date 15 at (643, 398) on //abbr[text()='15']
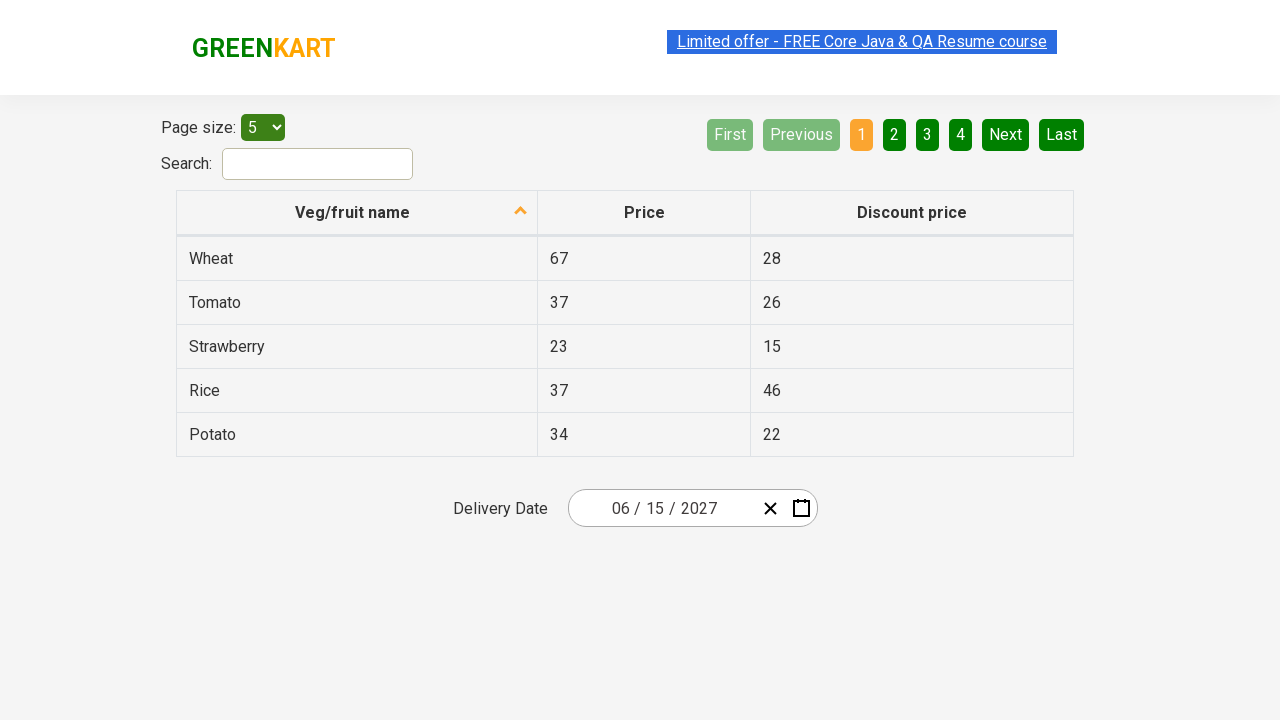

Date inputs populated successfully
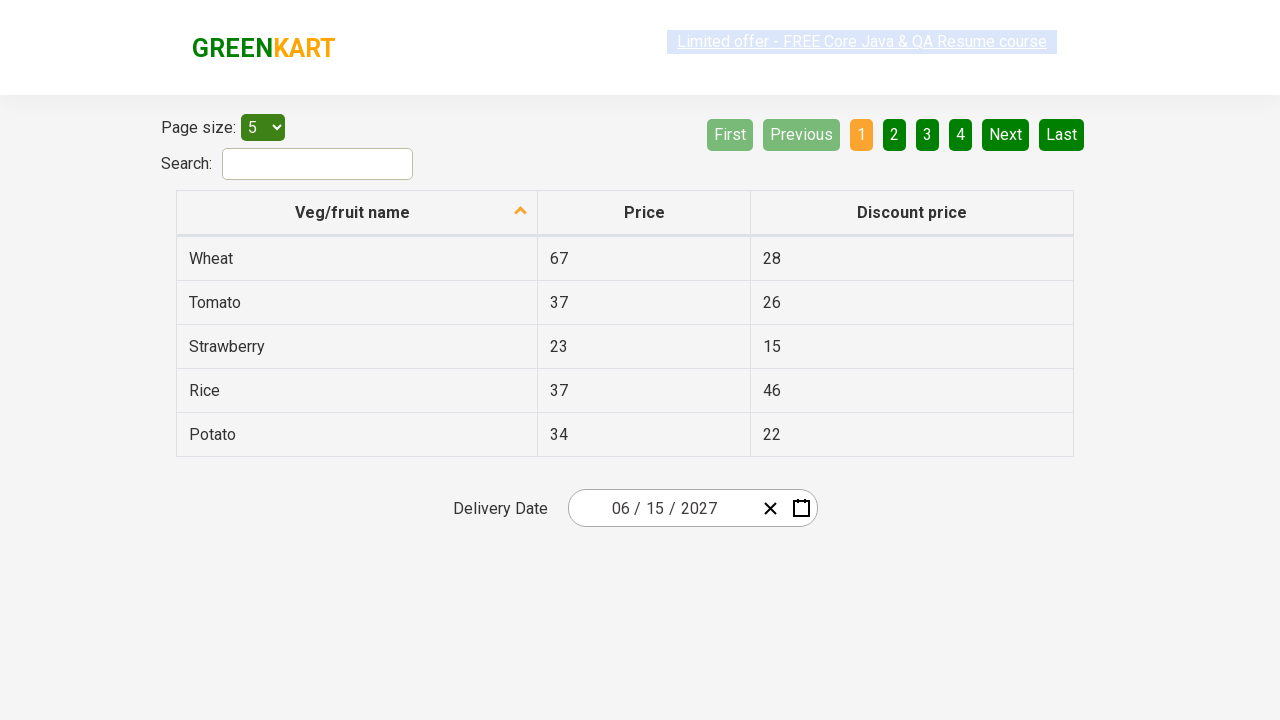

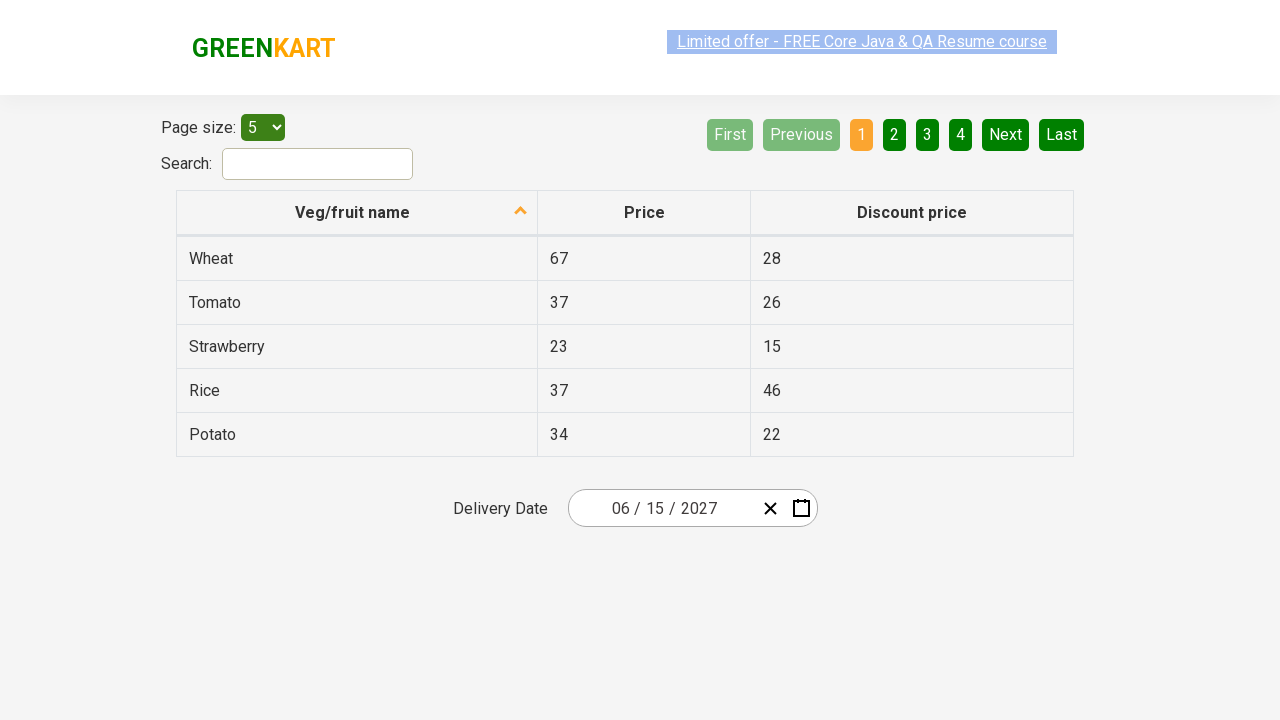